Tests dropdown/select element handling by selecting multiple options from a multi-select dropdown, verifying selections, and then deselecting options on the LambdaTest Selenium playground.

Starting URL: https://www.lambdatest.com/selenium-playground/select-dropdown-demo

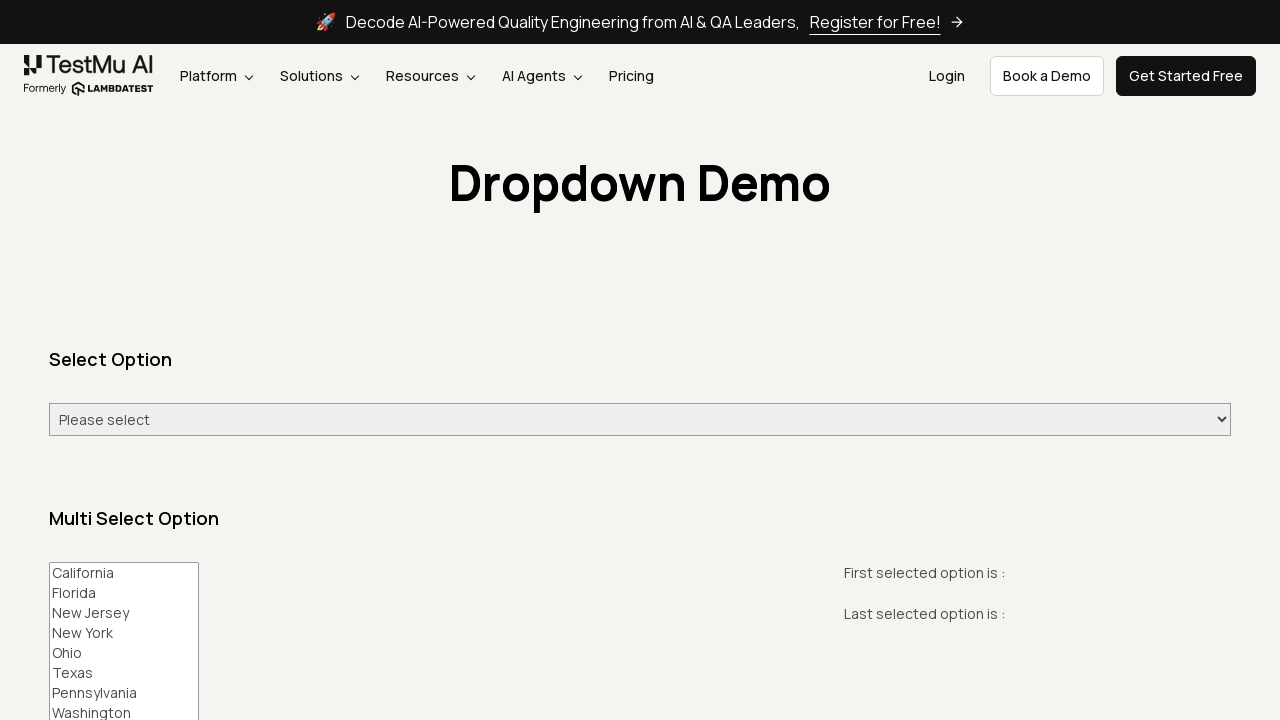

Waited for multi-select dropdown to be visible
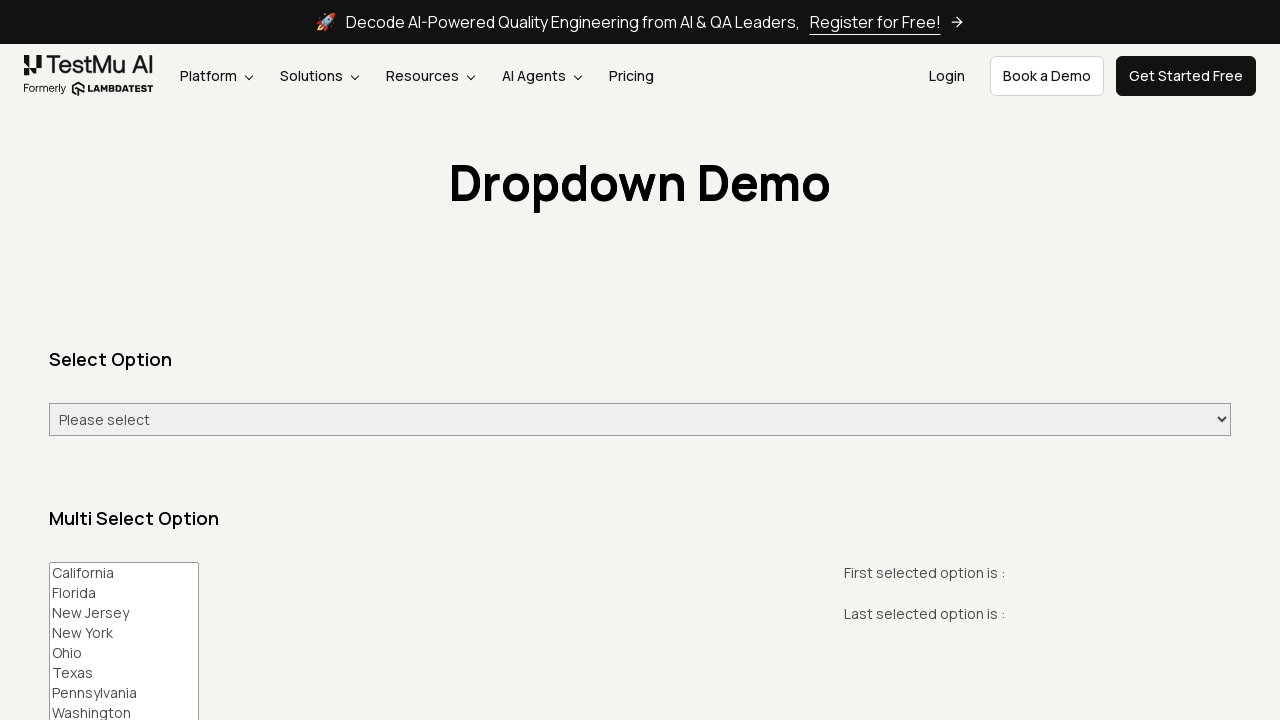

Selected 'Ohio' from multi-select dropdown on #multi-select
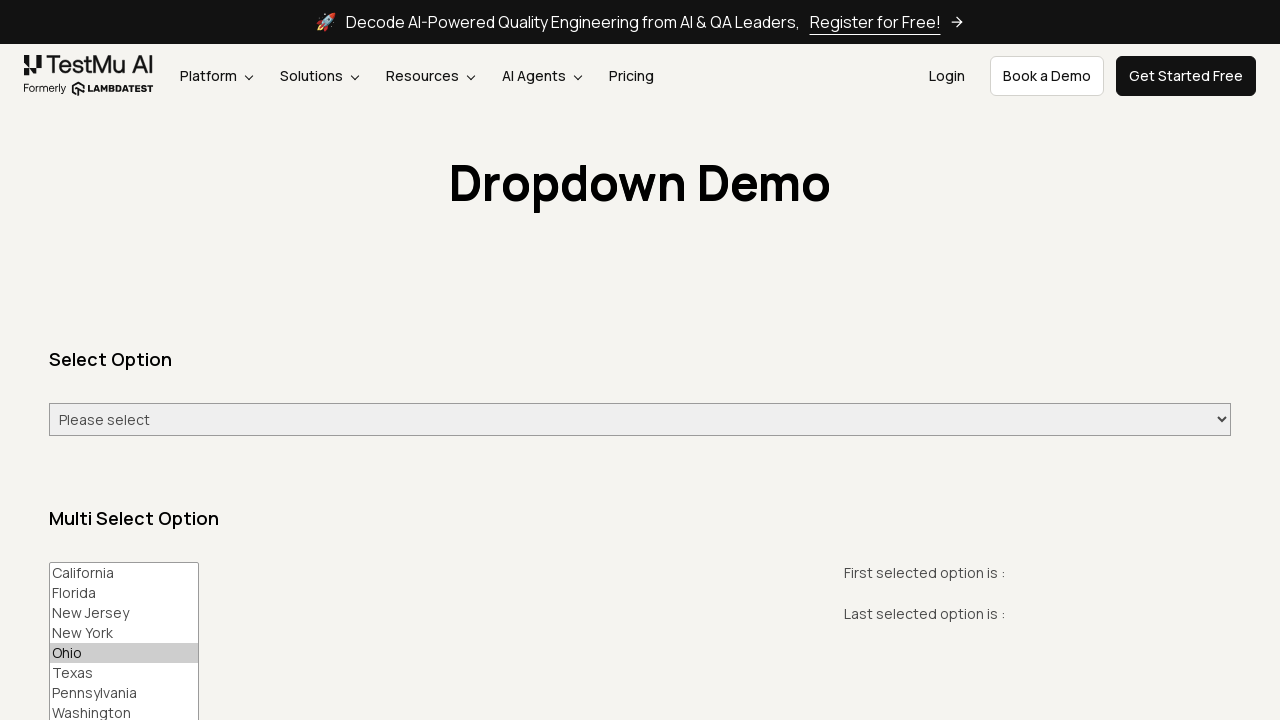

Selected 'Pennsylvania' from multi-select dropdown on #multi-select
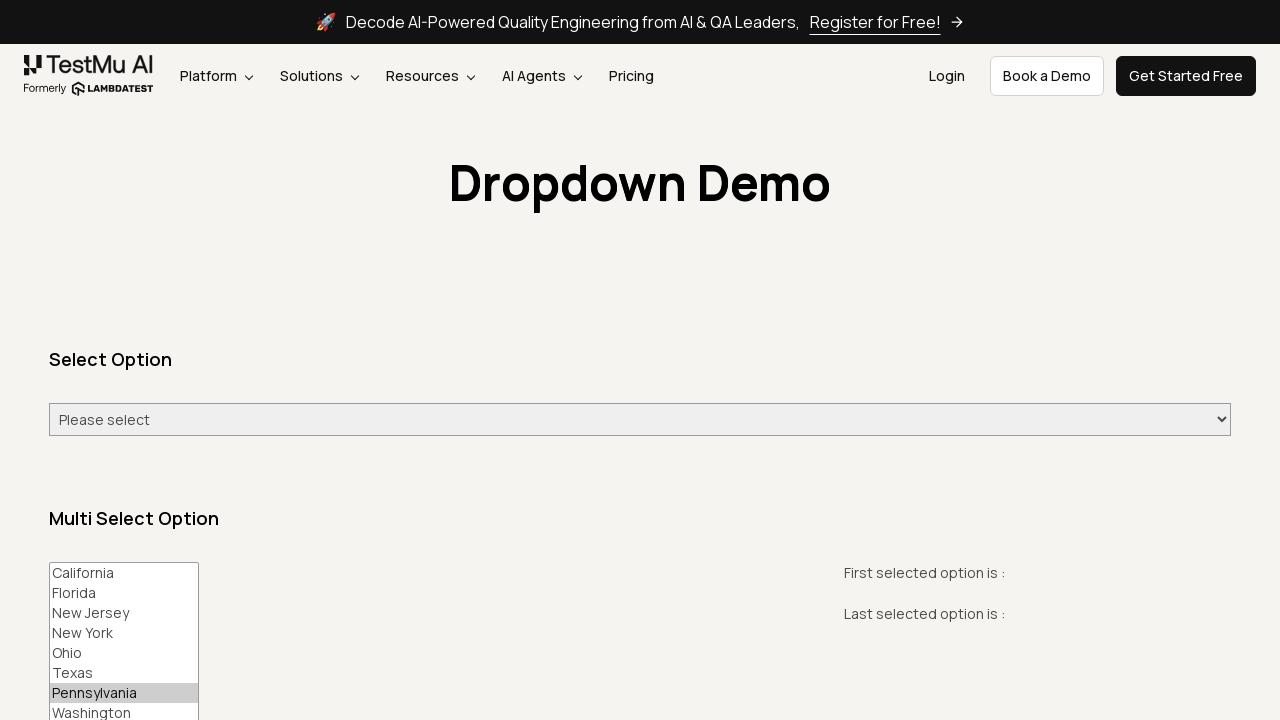

Selected 'Washington' from multi-select dropdown on #multi-select
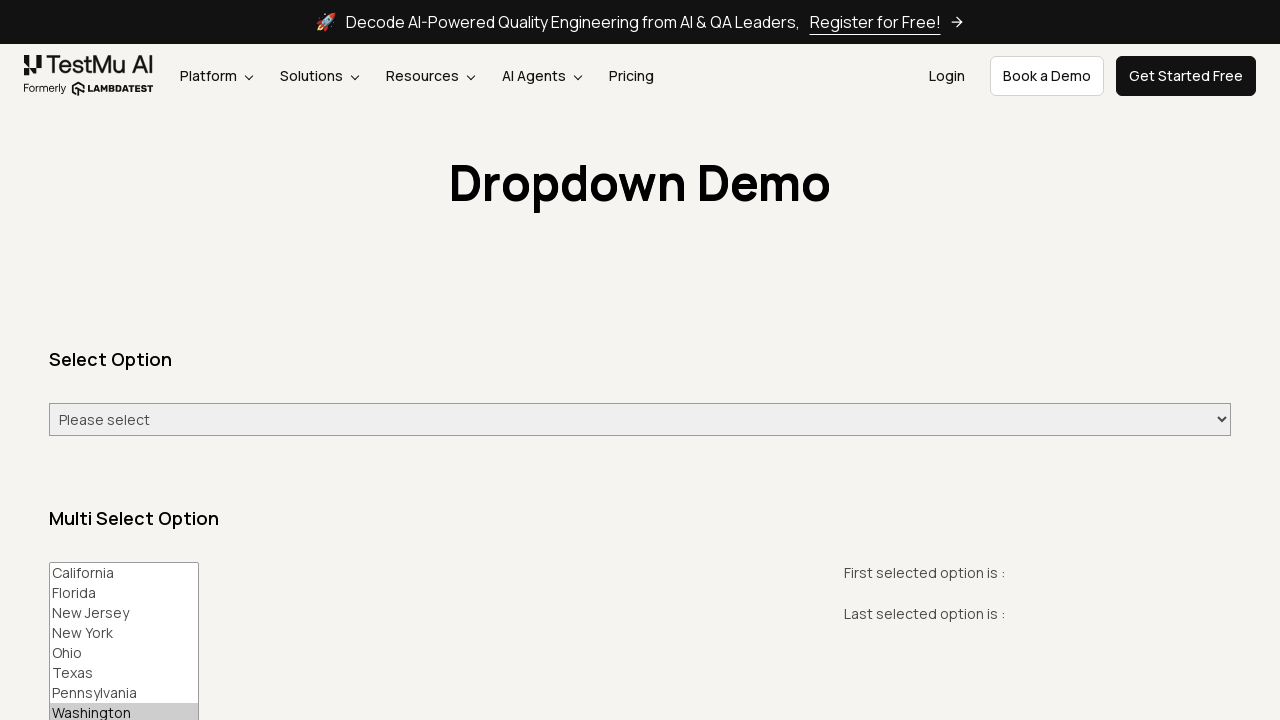

Confirmed all three options (Ohio, Pennsylvania, Washington) are selected on #multi-select
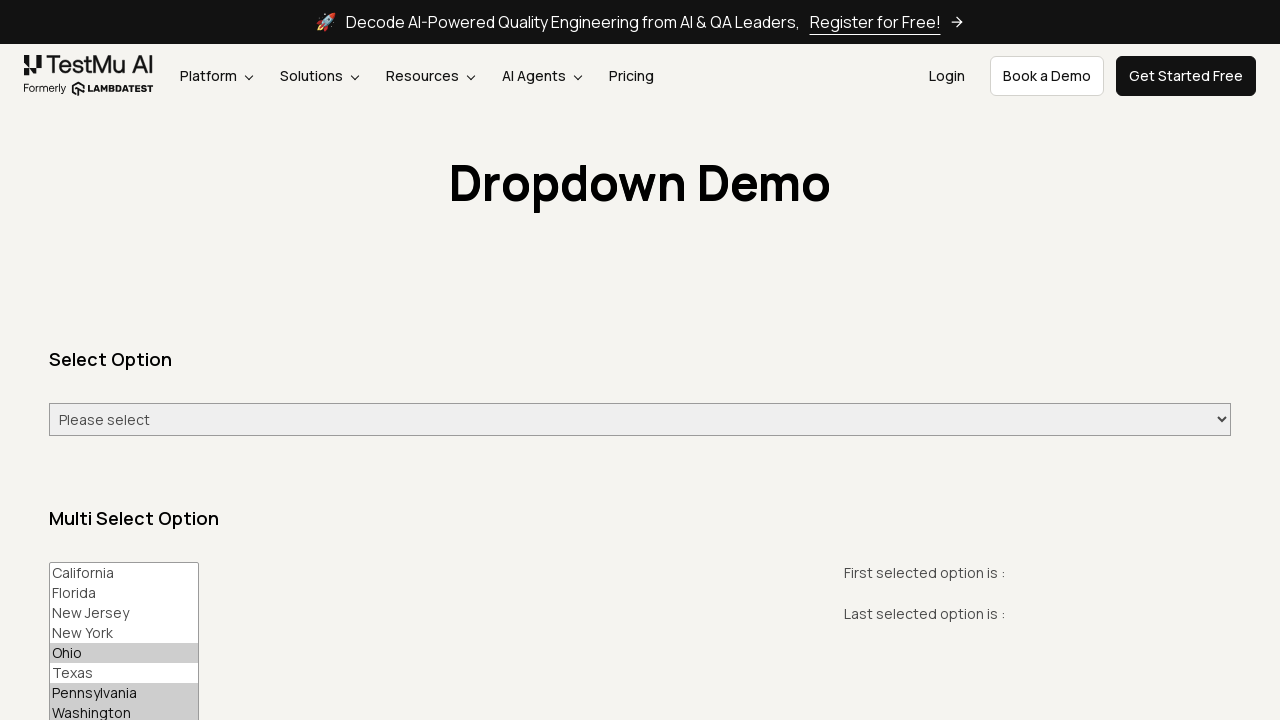

Deselected Pennsylvania, keeping only Ohio and Washington selected on #multi-select
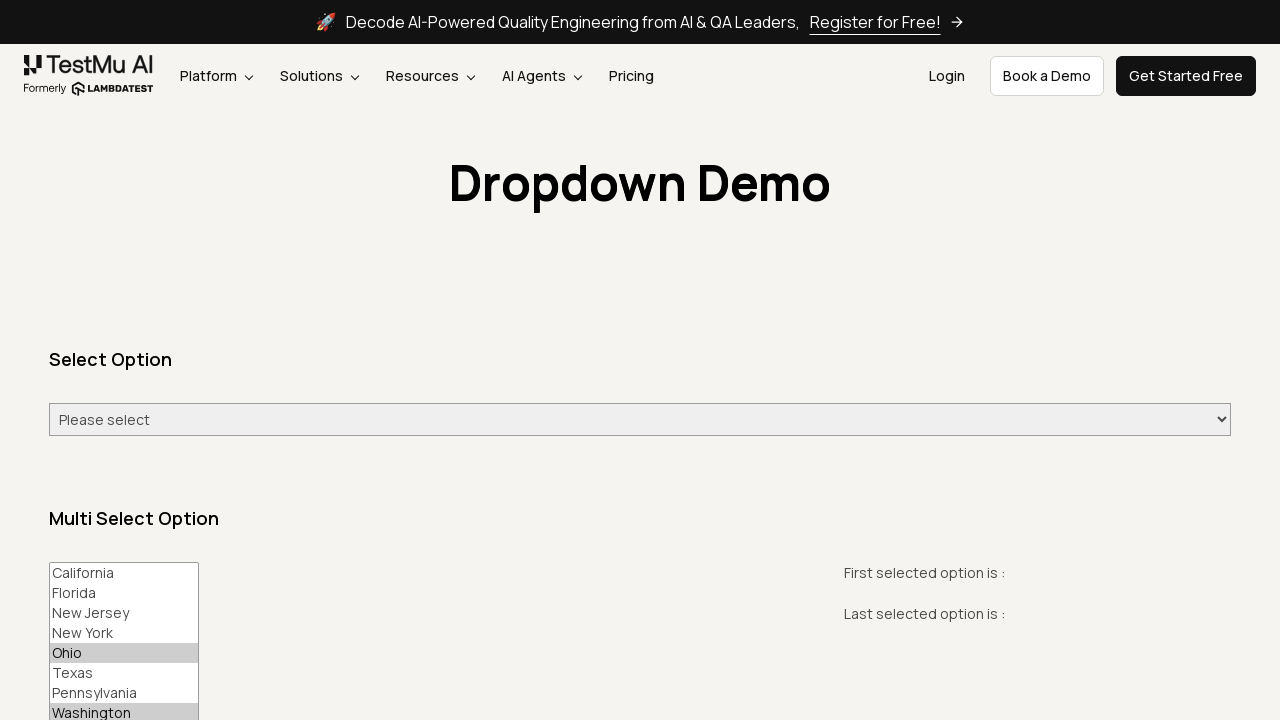

Deselected all options from multi-select dropdown
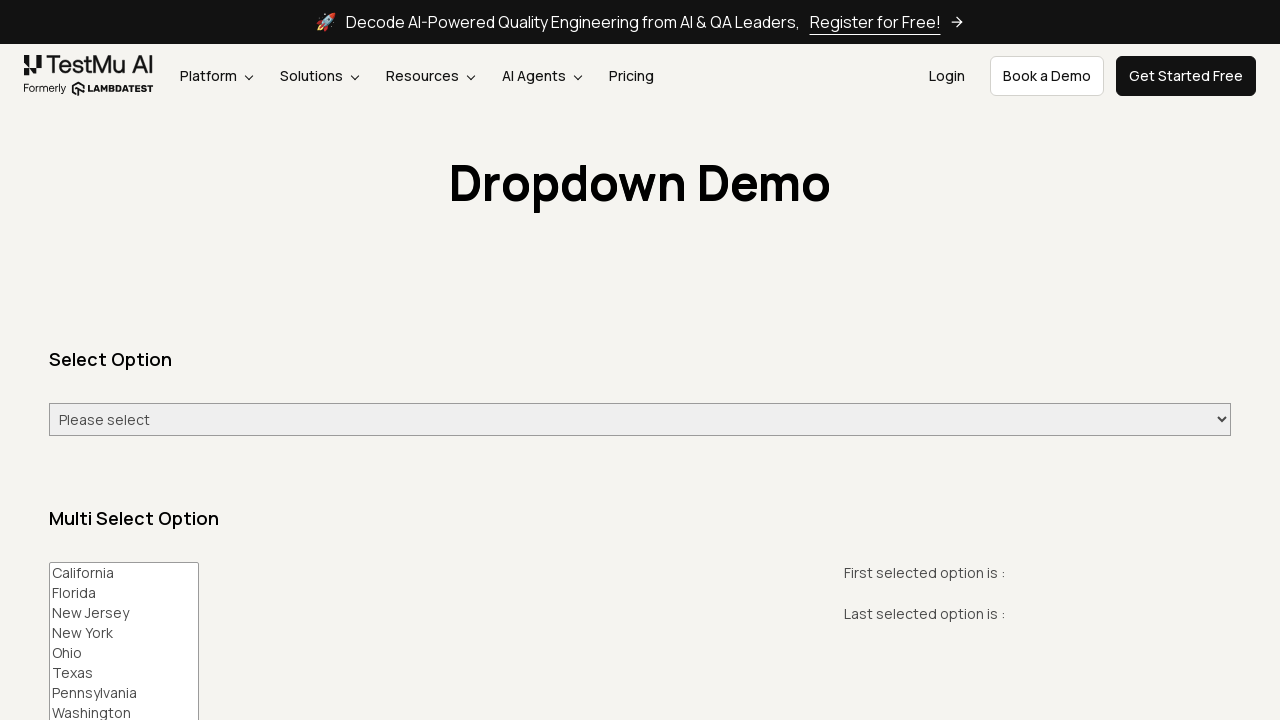

Waited for single-select dropdown to be visible
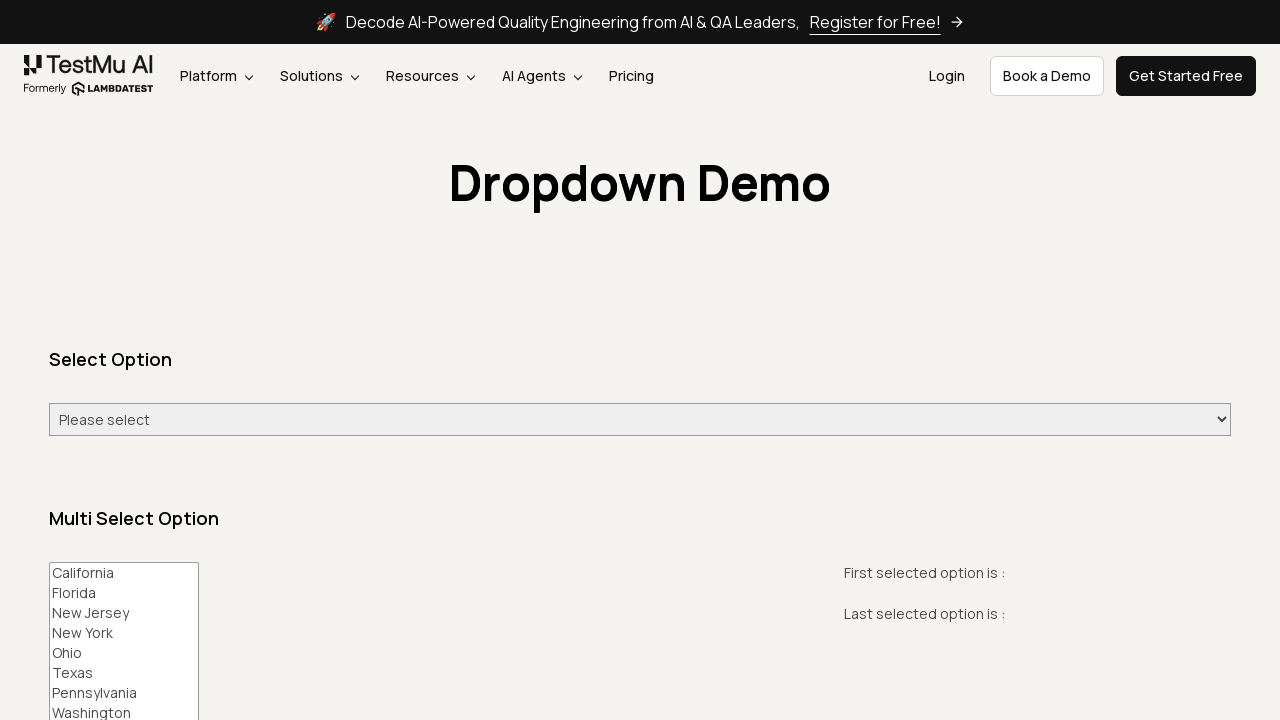

Selected 'Wednesday' from single-select dropdown on #select-demo
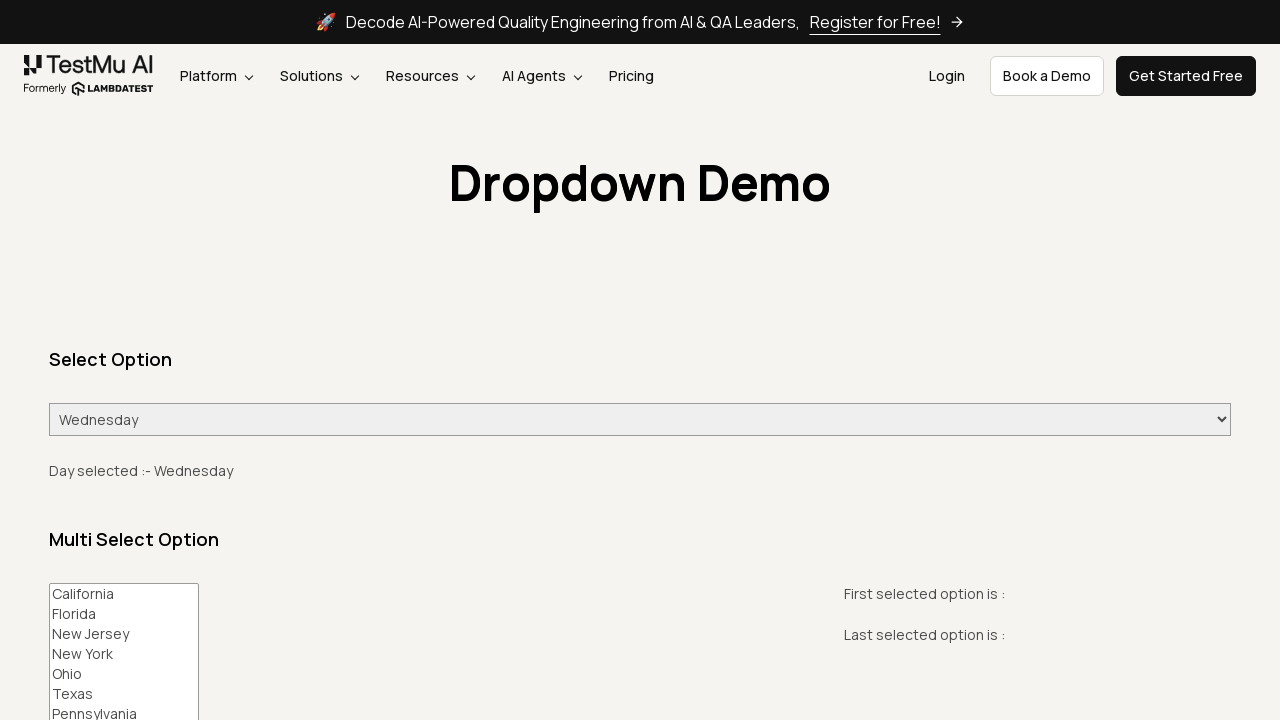

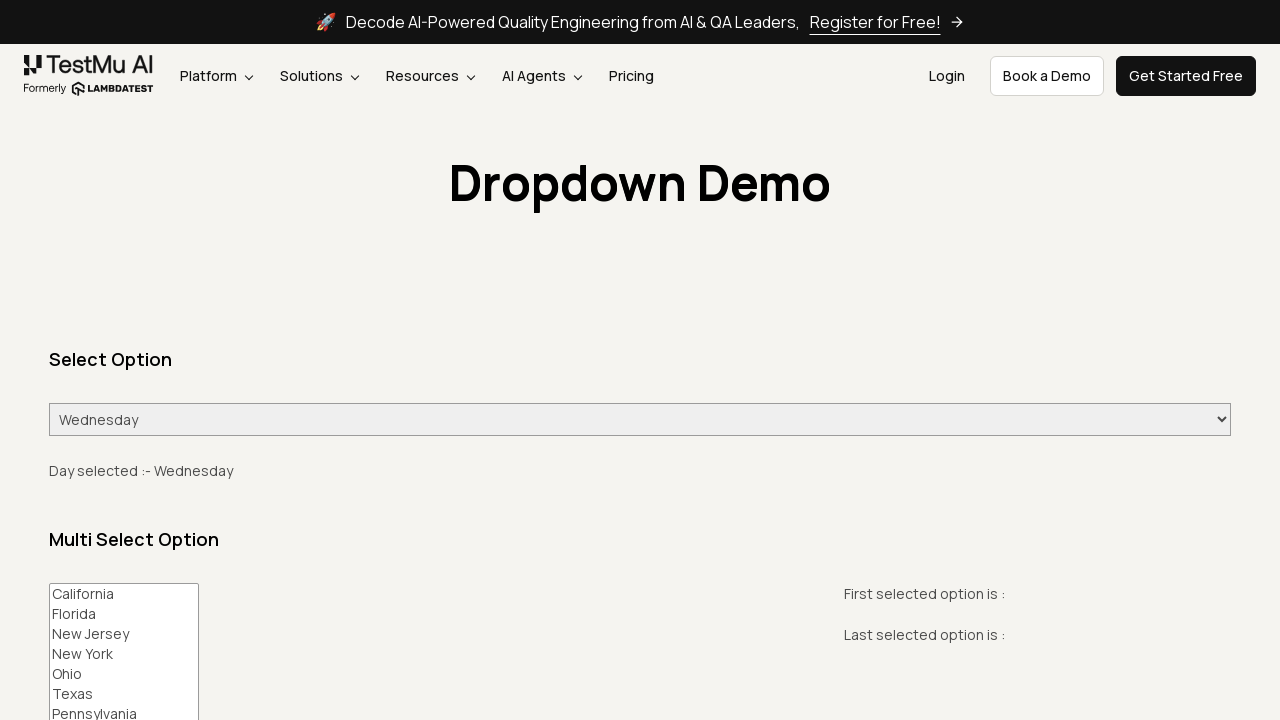